Tests the login form validation by clicking the login button without entering any credentials, expecting an error message

Starting URL: https://www.saucedemo.com/

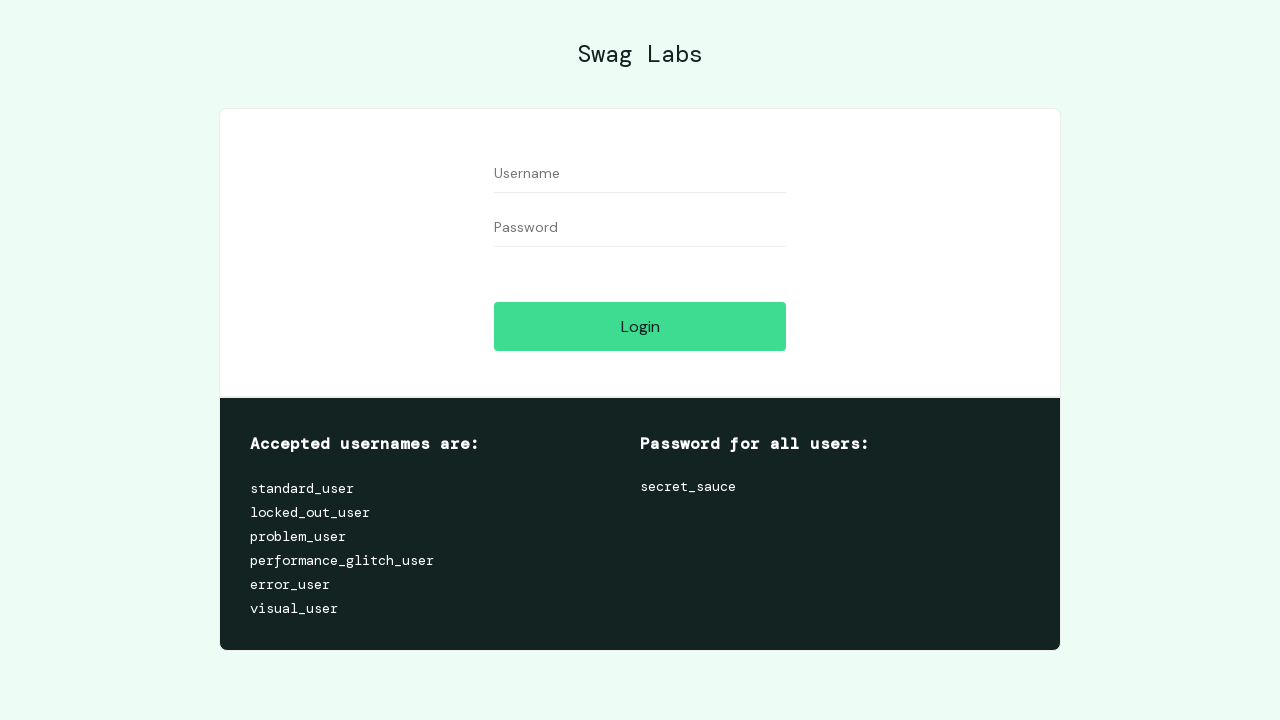

Clicked login button without entering any credentials at (640, 326) on input#login-button
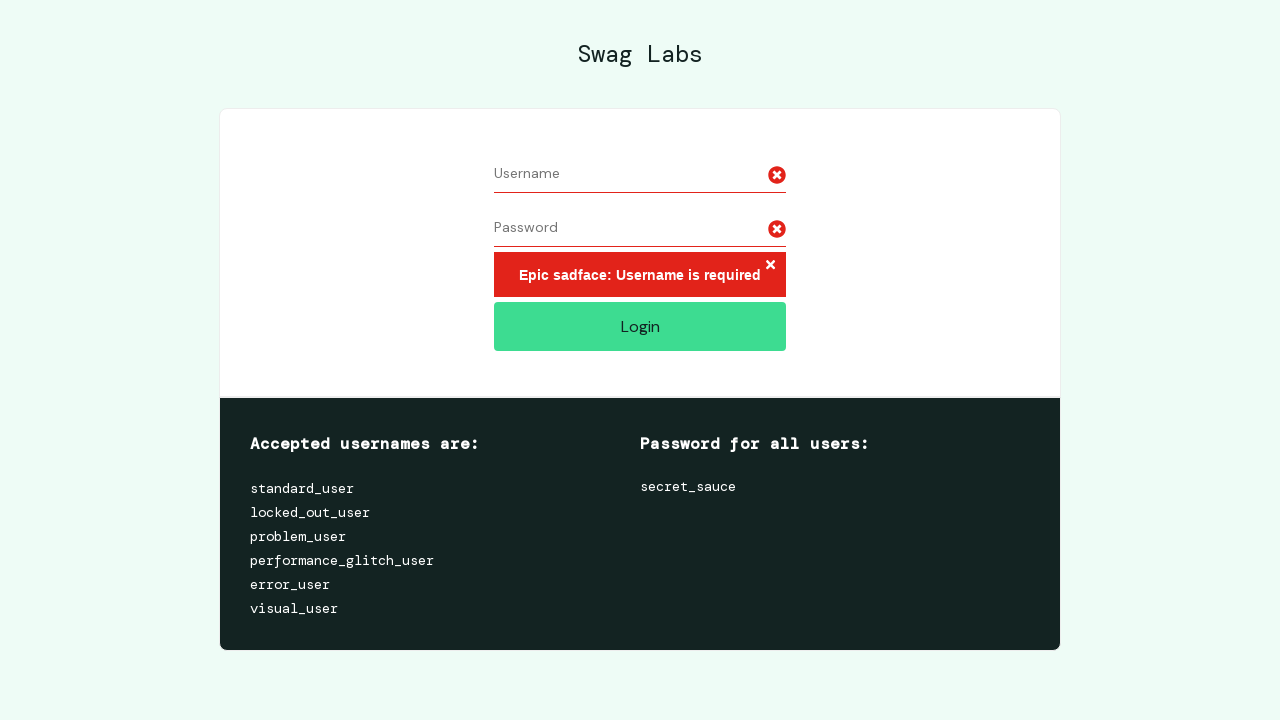

Error message appeared after attempting login without credentials
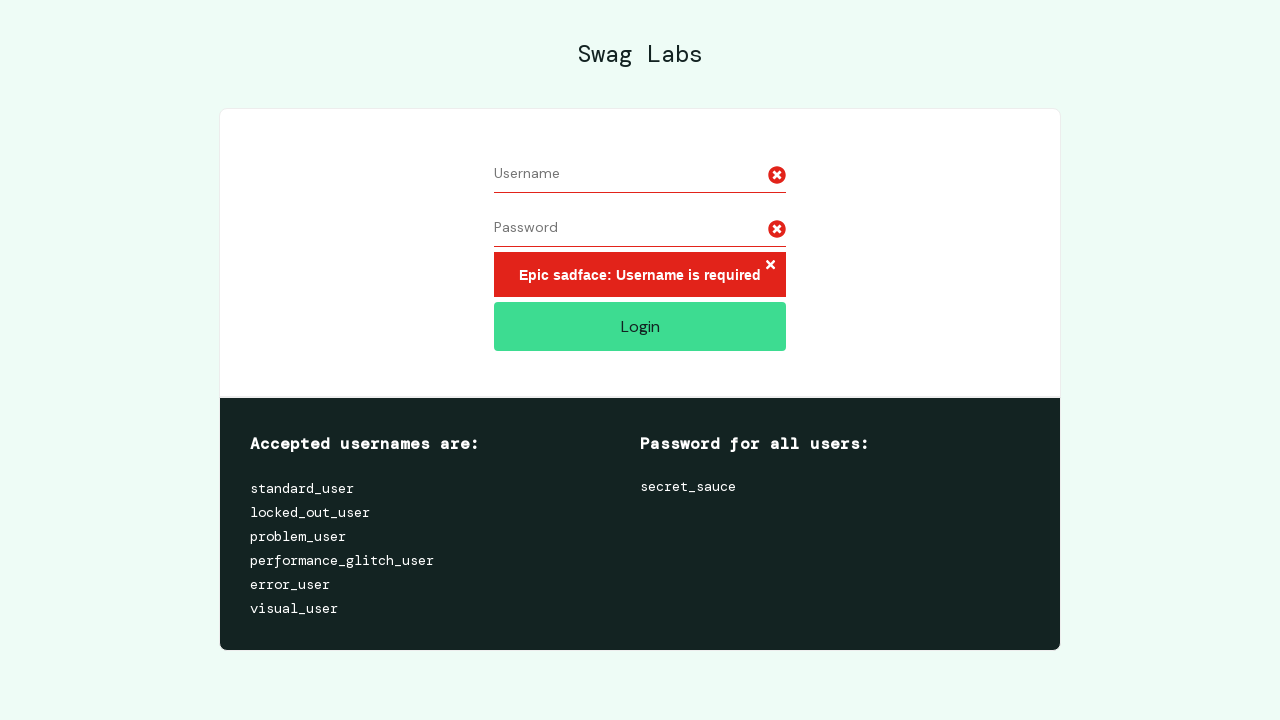

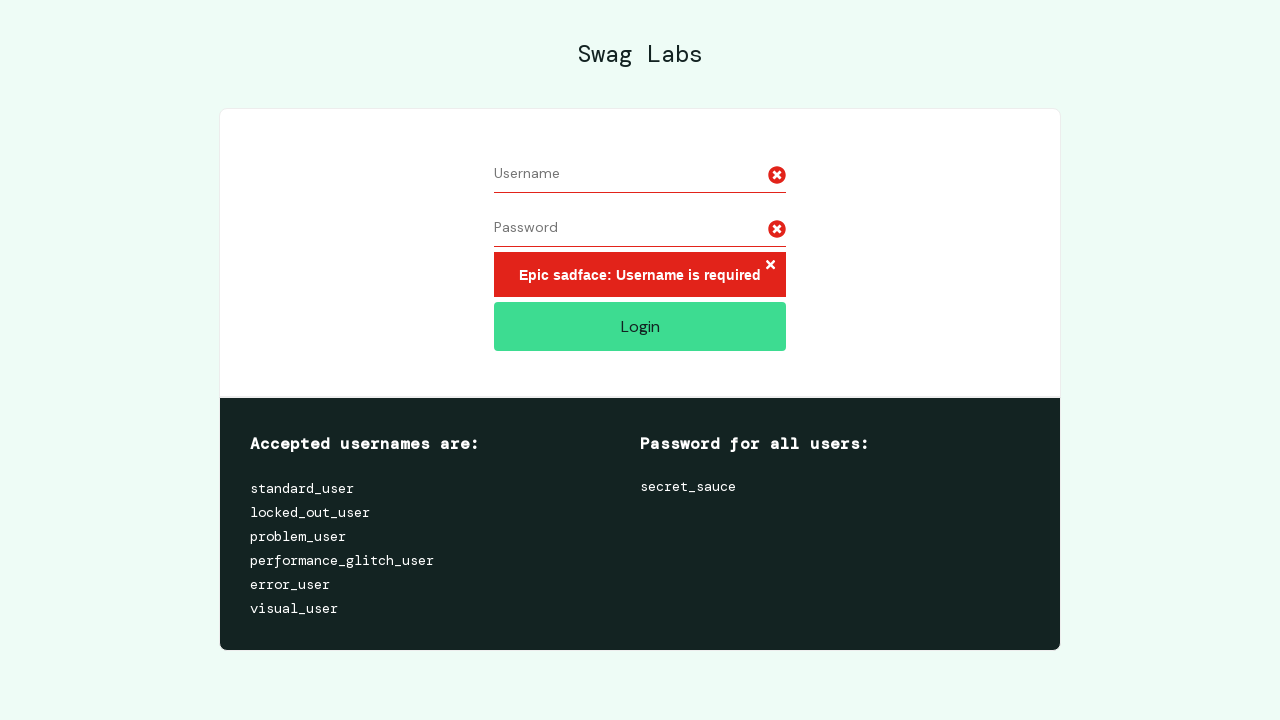